Tests a checkout form by filling in first name and last name fields

Starting URL: https://institutoweb.com.ar/test/test2024/checkout/

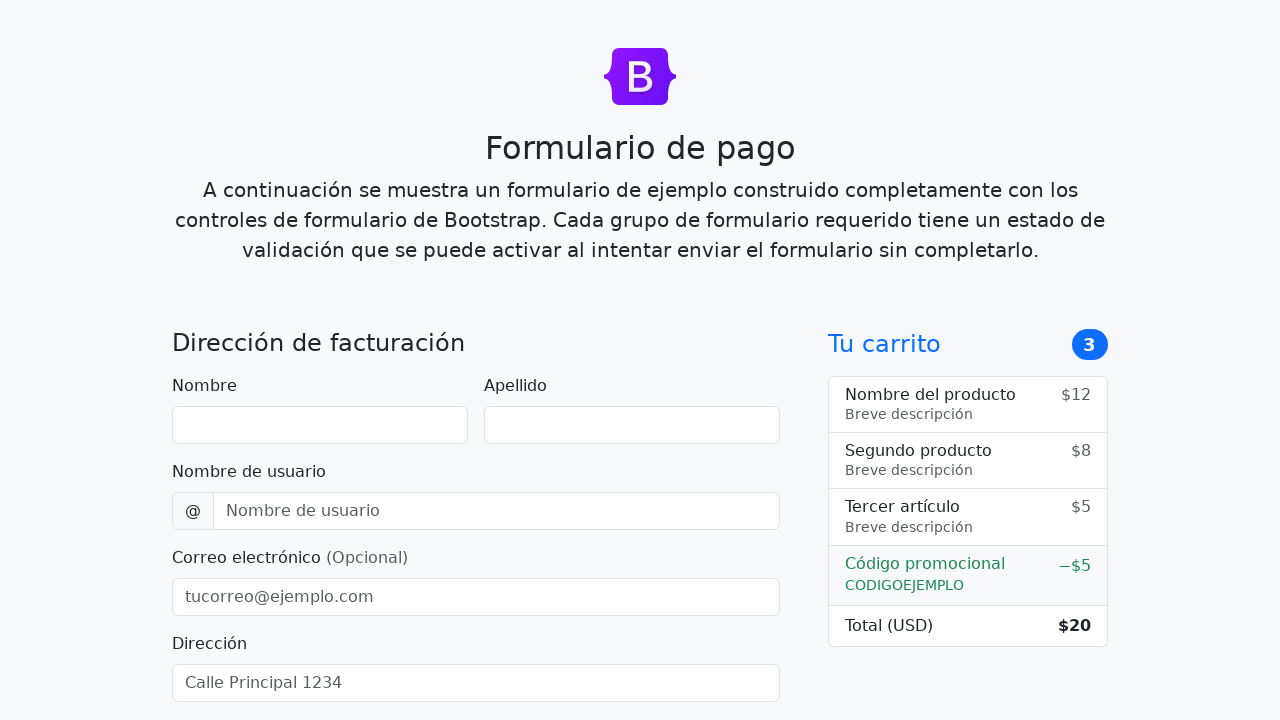

Filled first name field with 'Juan' on #firstName
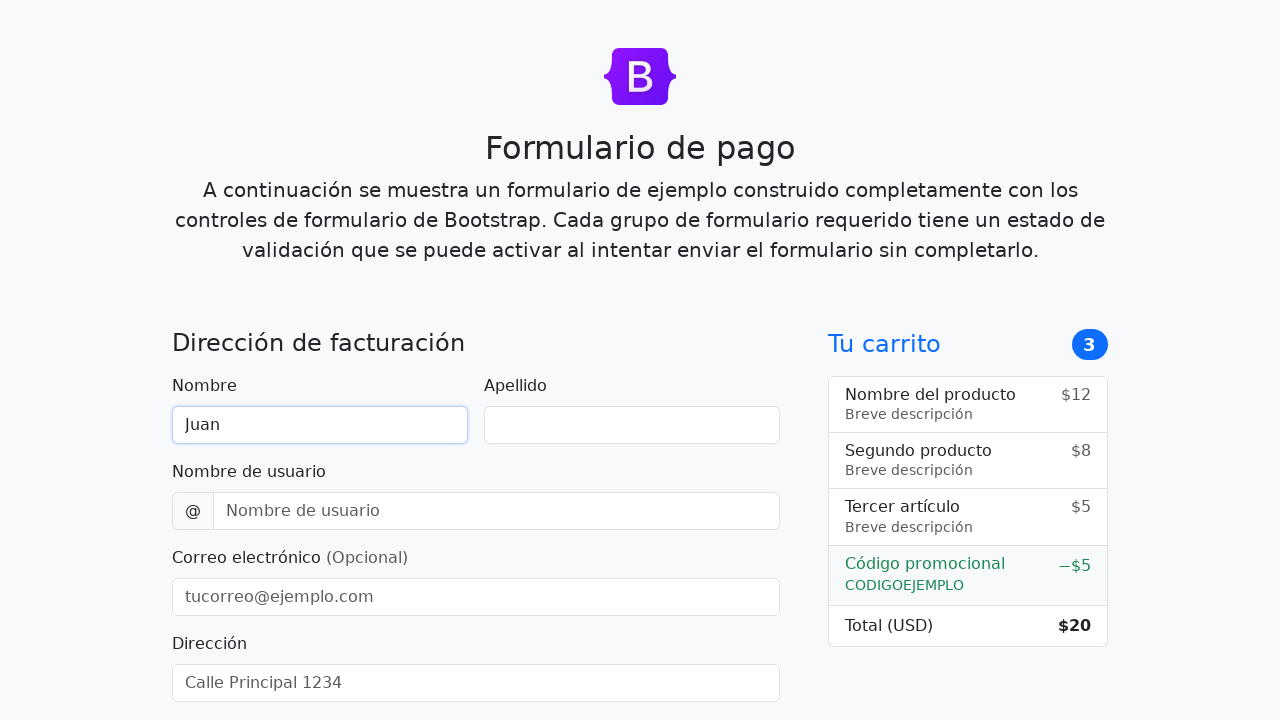

Filled last name field with 'Gomez' on #lastName
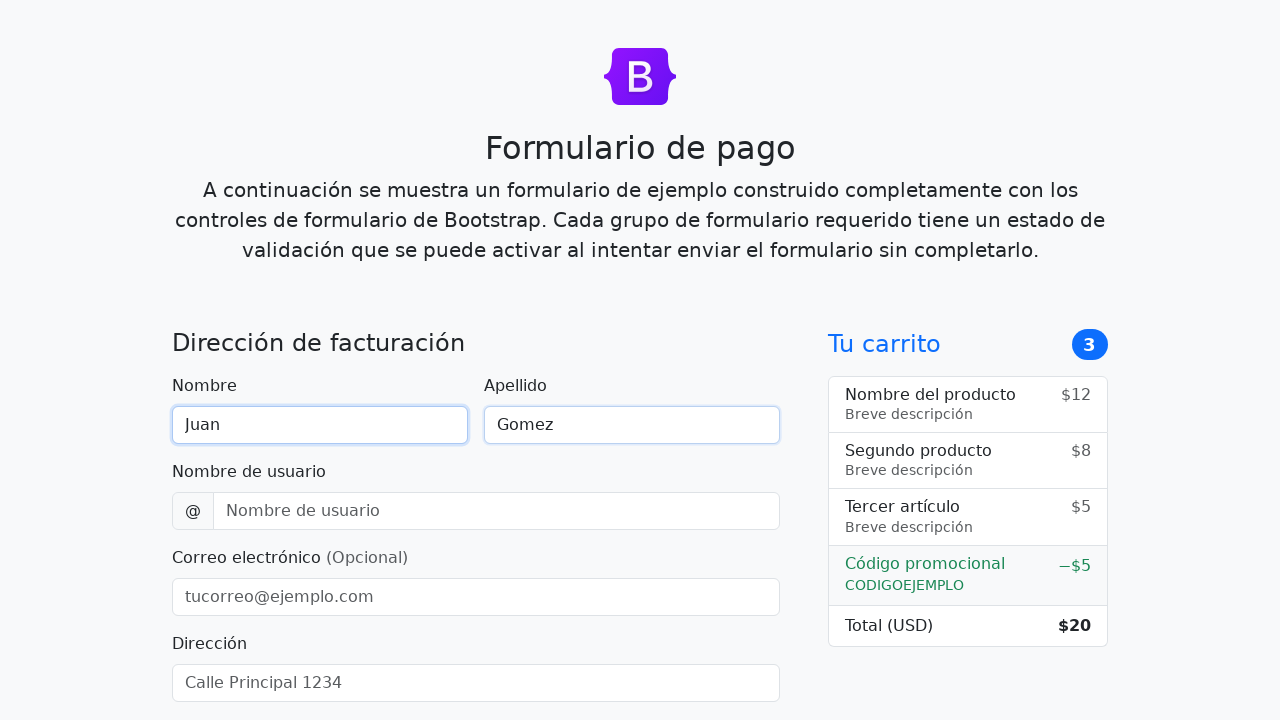

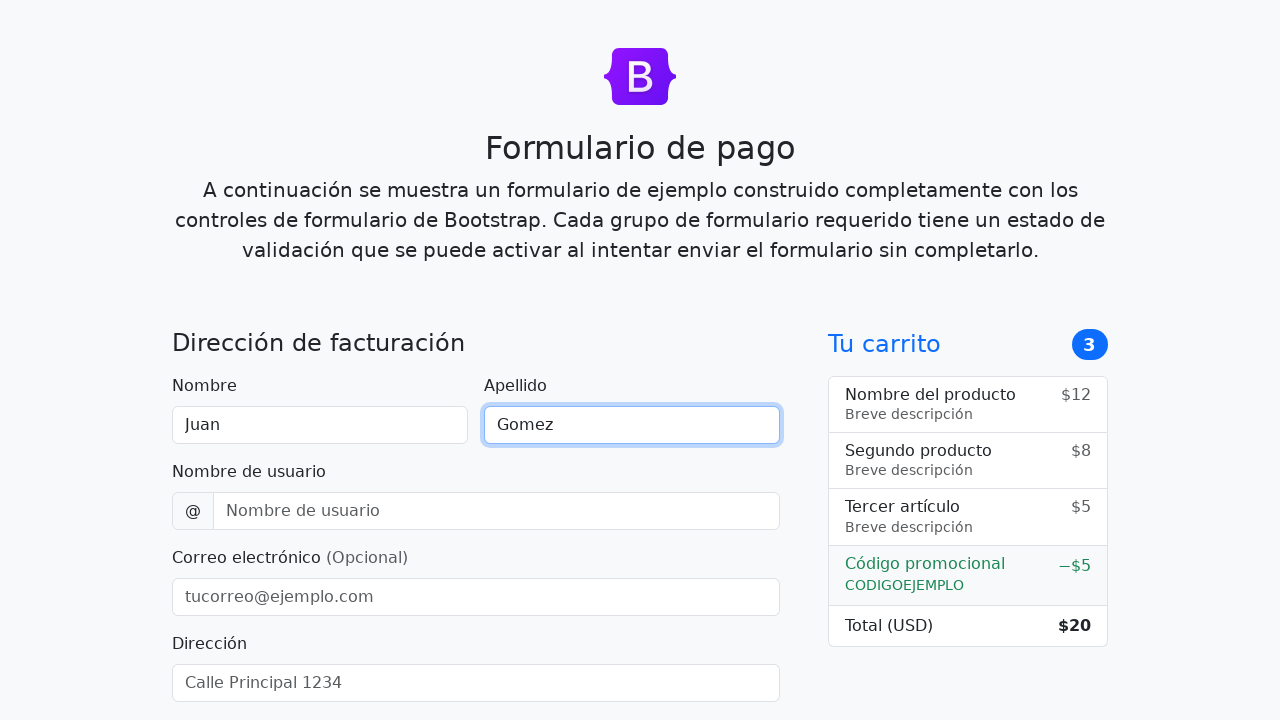